Tests double-click functionality on a button element on the test automation practice blog

Starting URL: http://testautomationpractice.blogspot.com/

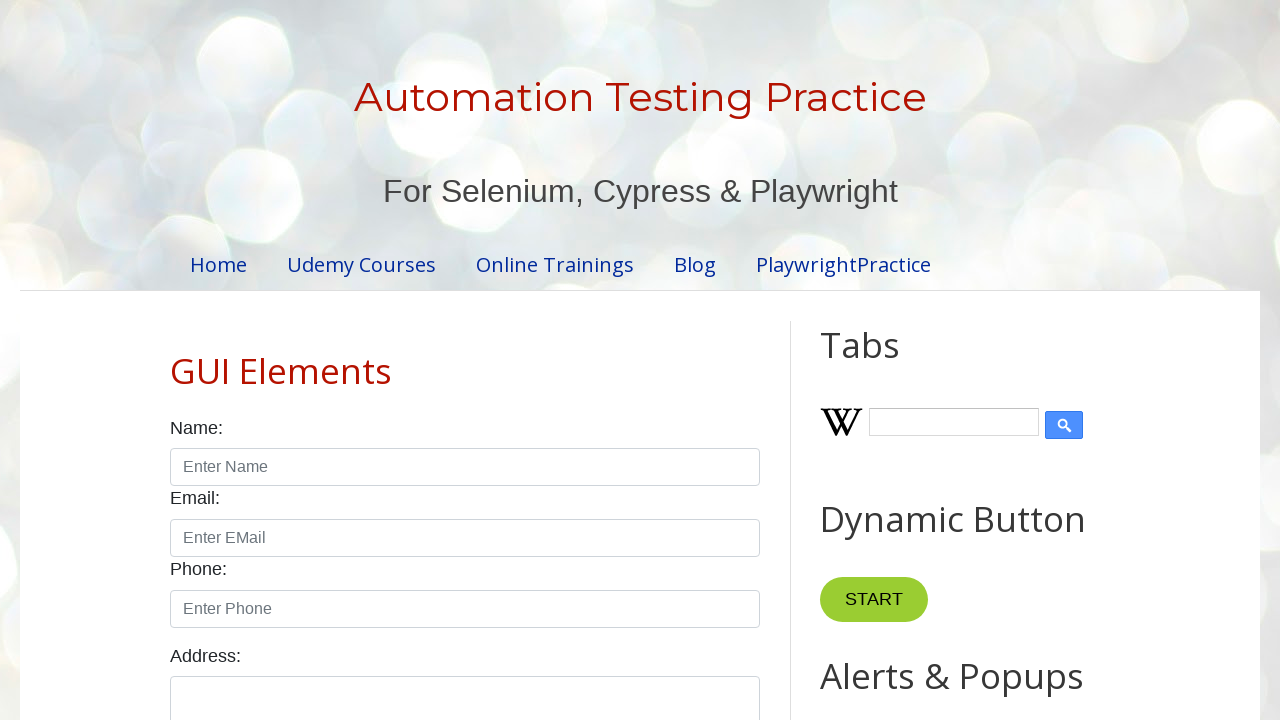

Located the Copy Text button element
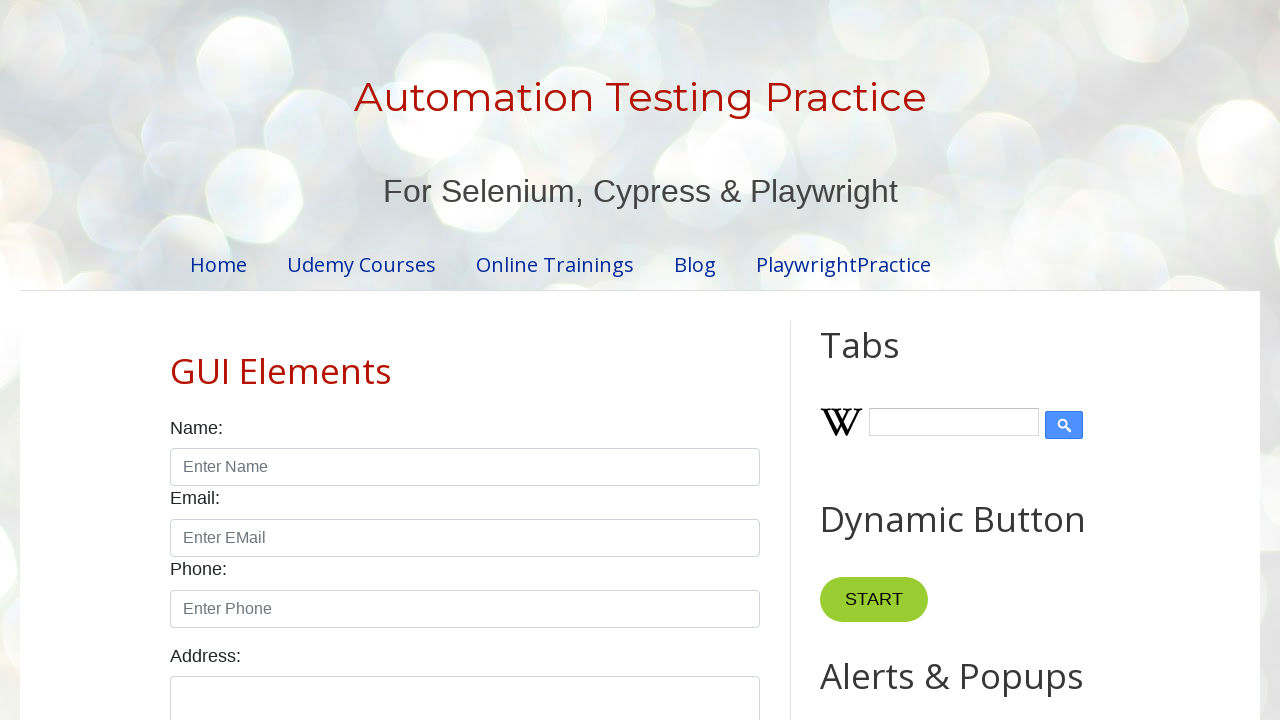

Performed double-click action on the Copy Text button at (885, 360) on xpath=//*[@id='HTML10']/div[1]/button
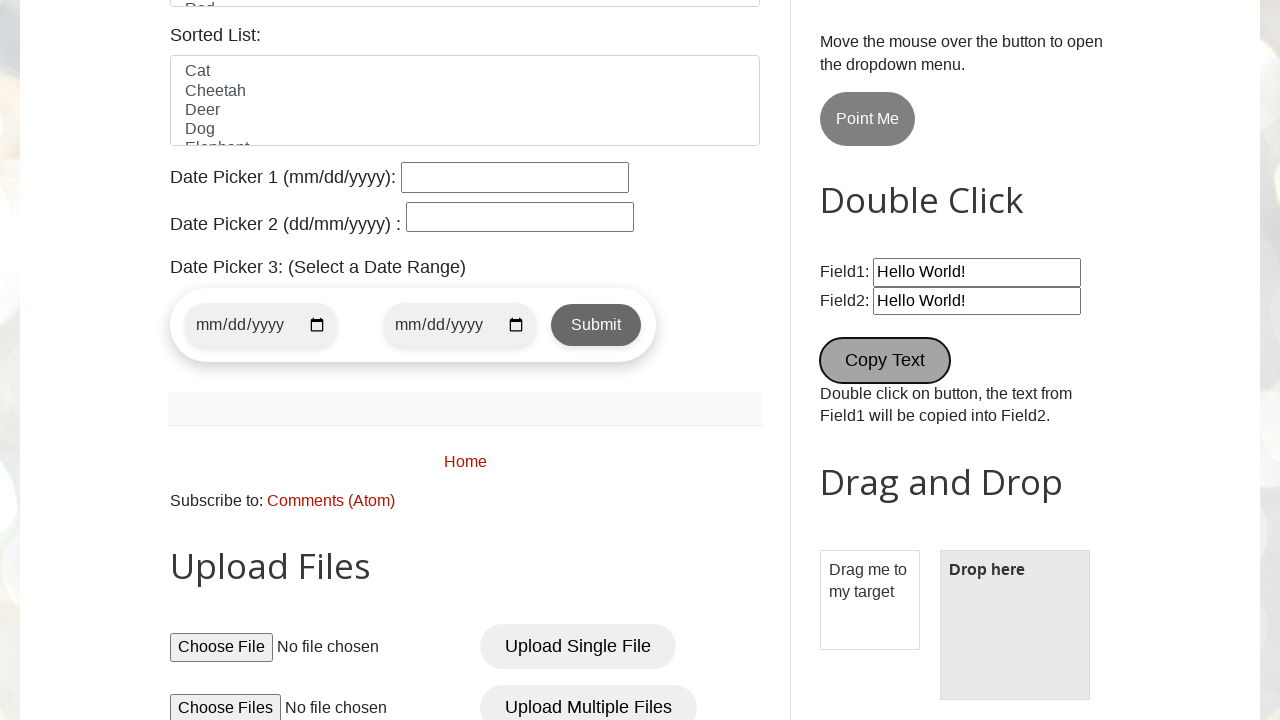

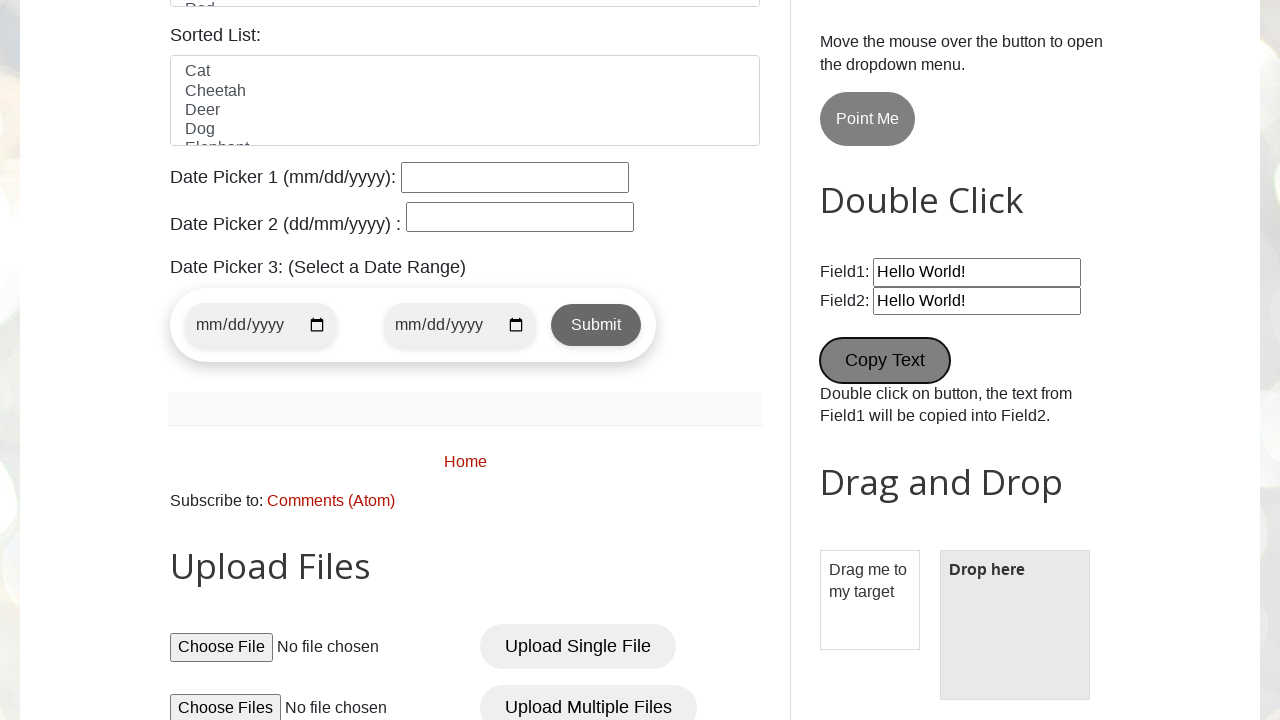